Tests navigation to the New User Registration page by clicking the registration link on the CMS portal homepage and verifying the page loads.

Starting URL: https://portal.cms.gov/portal/

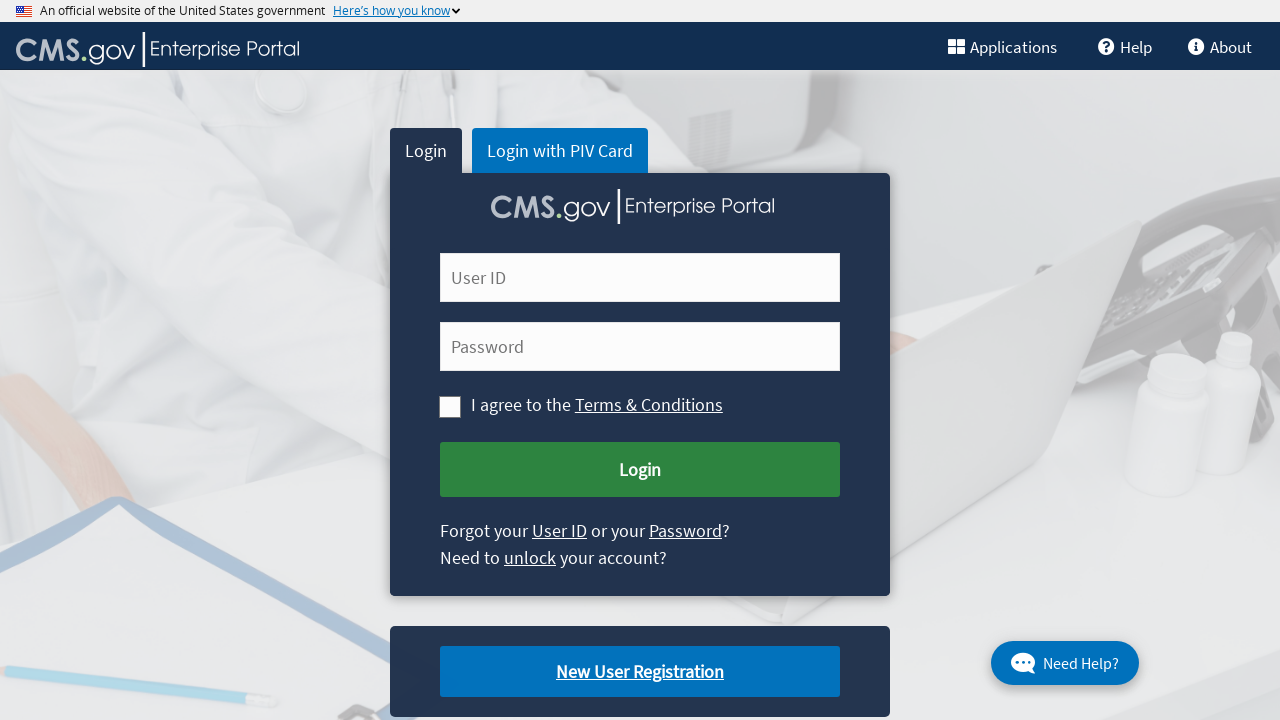

Clicked on New User Registration link at (640, 672) on xpath=//a[text()='New User Registration']
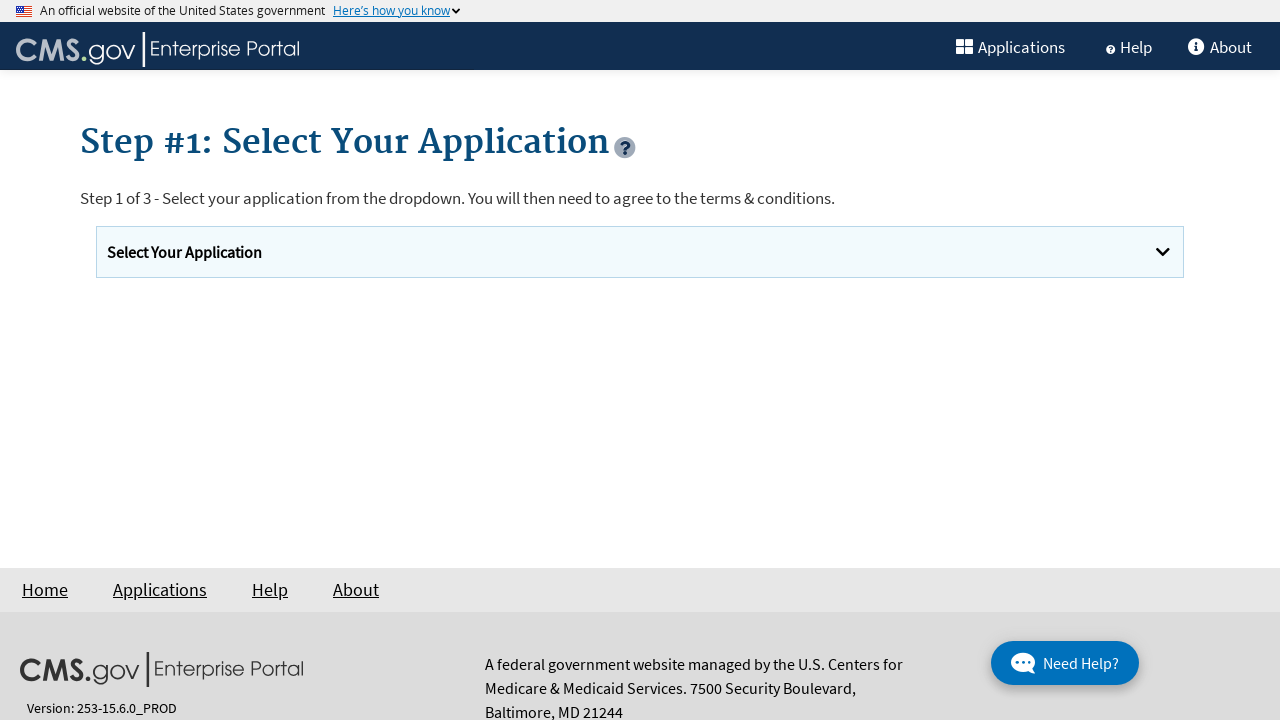

Waited for page to load (networkidle)
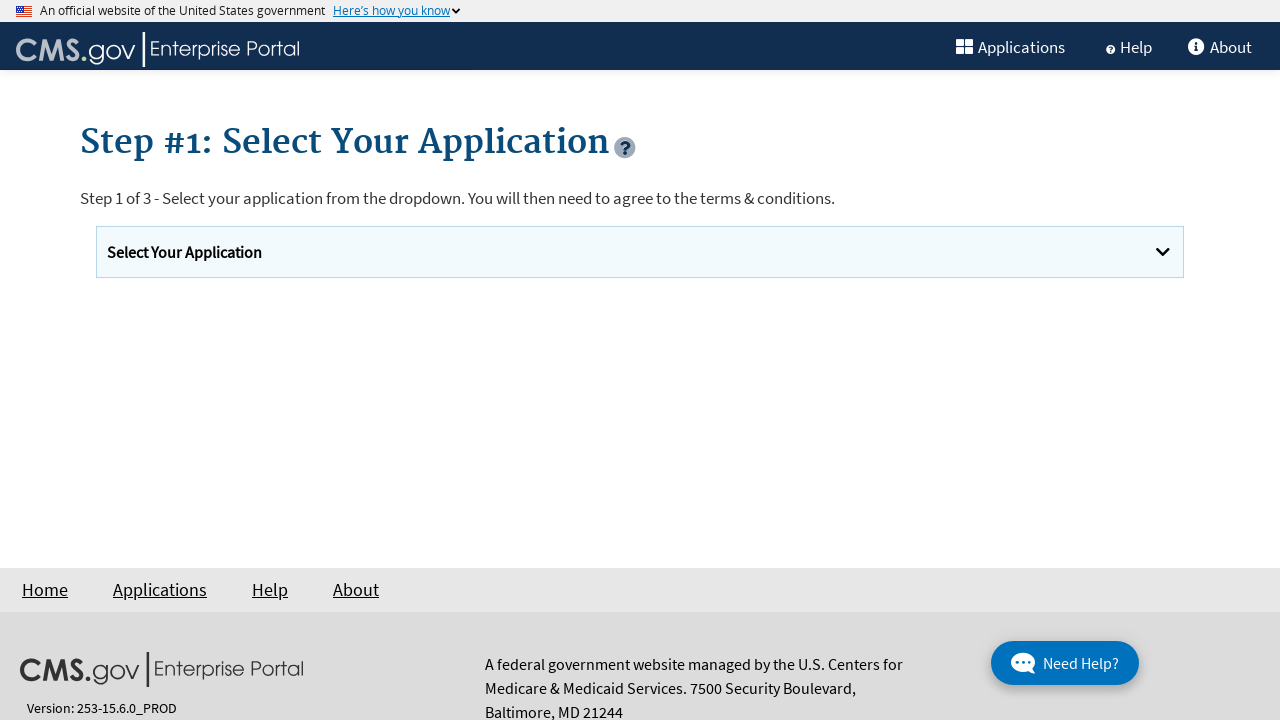

Retrieved current page URL: https://portal.cms.gov/portal/newuserregistration
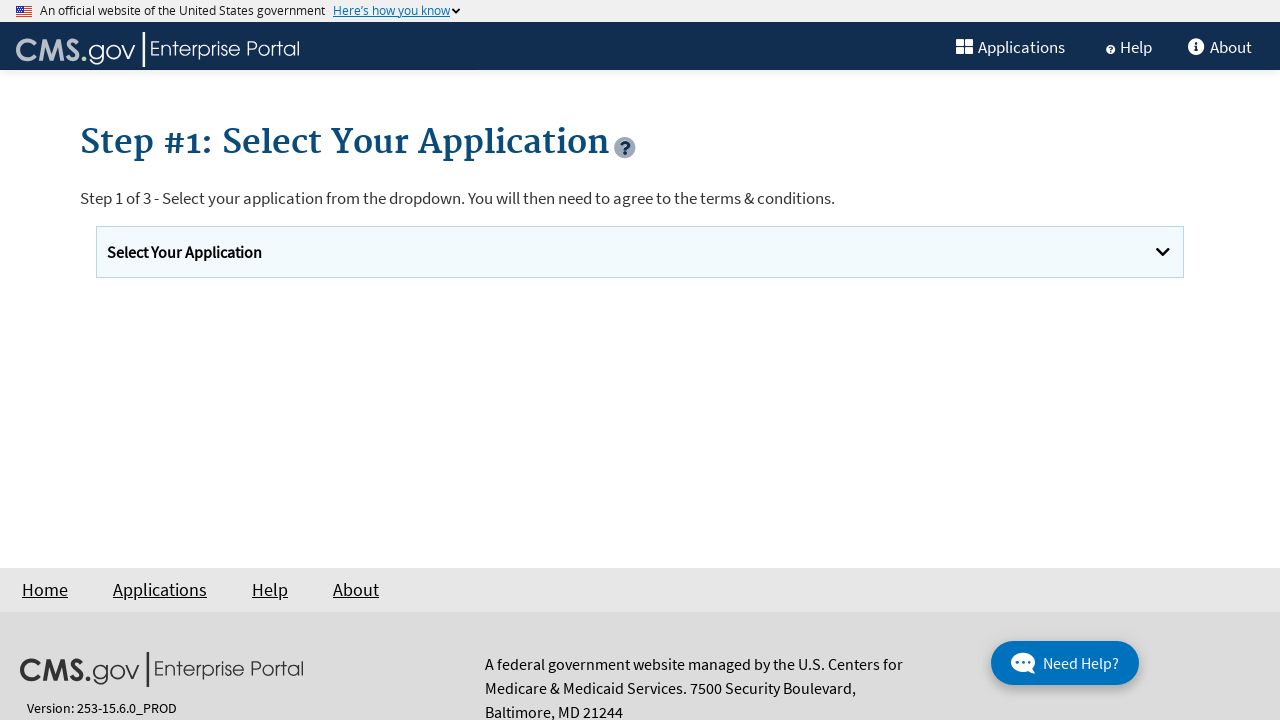

Verified navigation to registration page - Current URL: https://portal.cms.gov/portal/newuserregistration
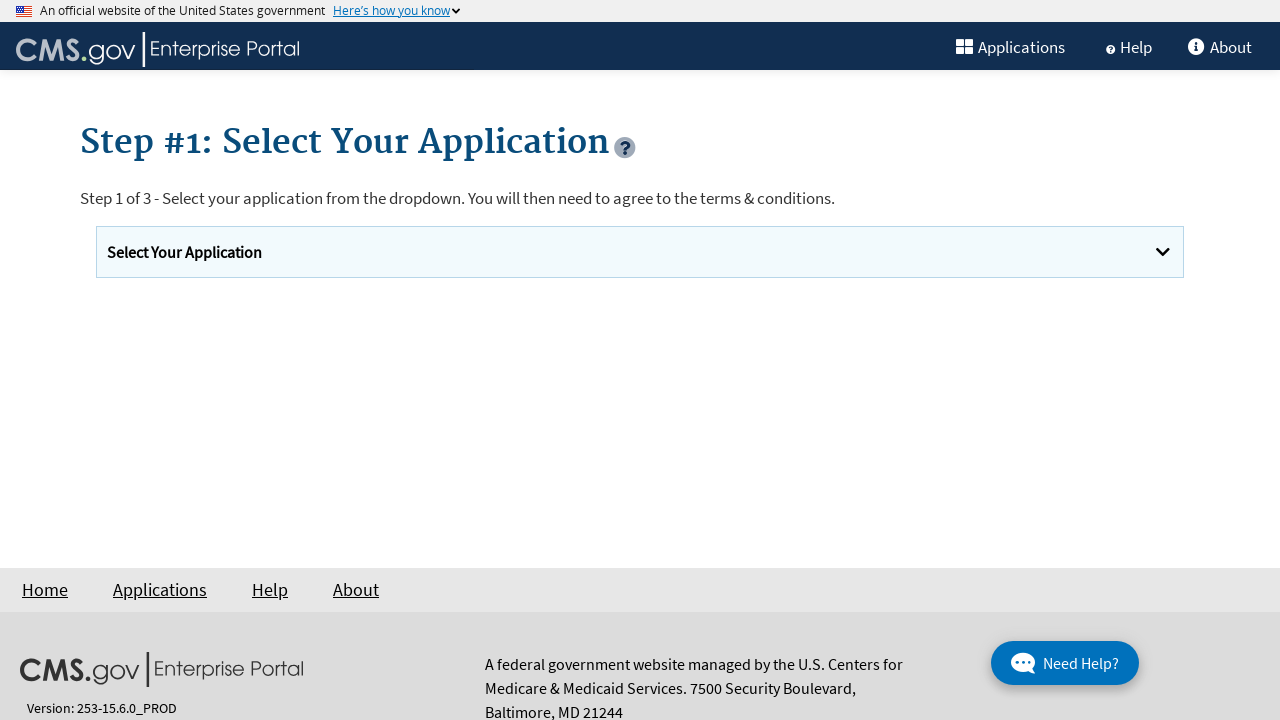

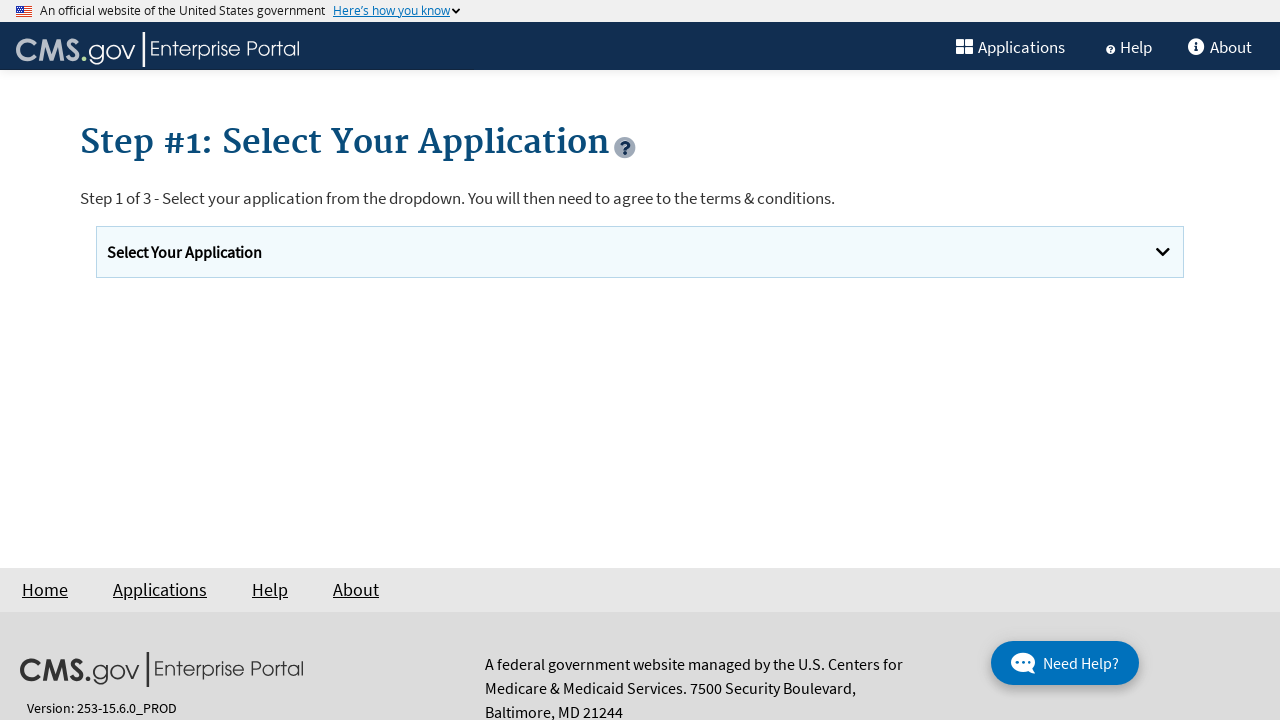